Tests checkbox interactions by navigating to HTML Elements page, checking if Apple checkbox is checked, and conditionally checking other checkboxes based on that state.

Starting URL: https://techglobal-training.com/frontend

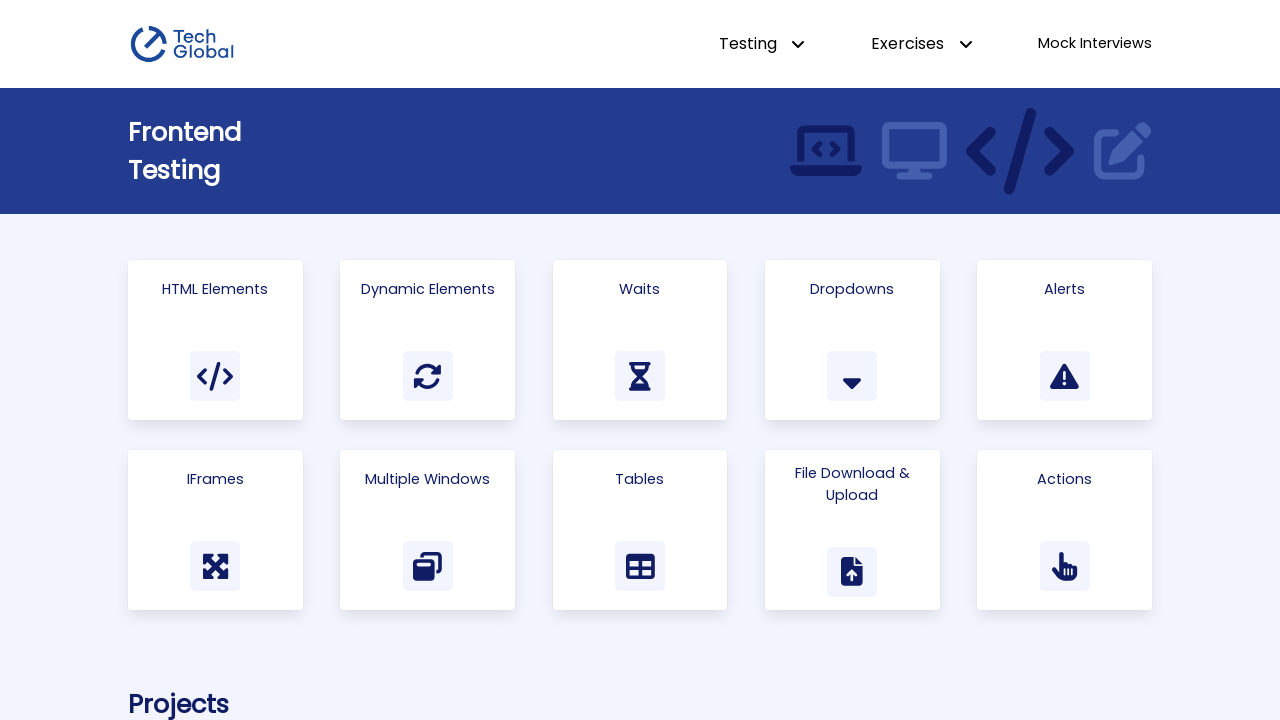

Clicked on 'Html Elements' link at (215, 340) on a:has-text('Html Elements')
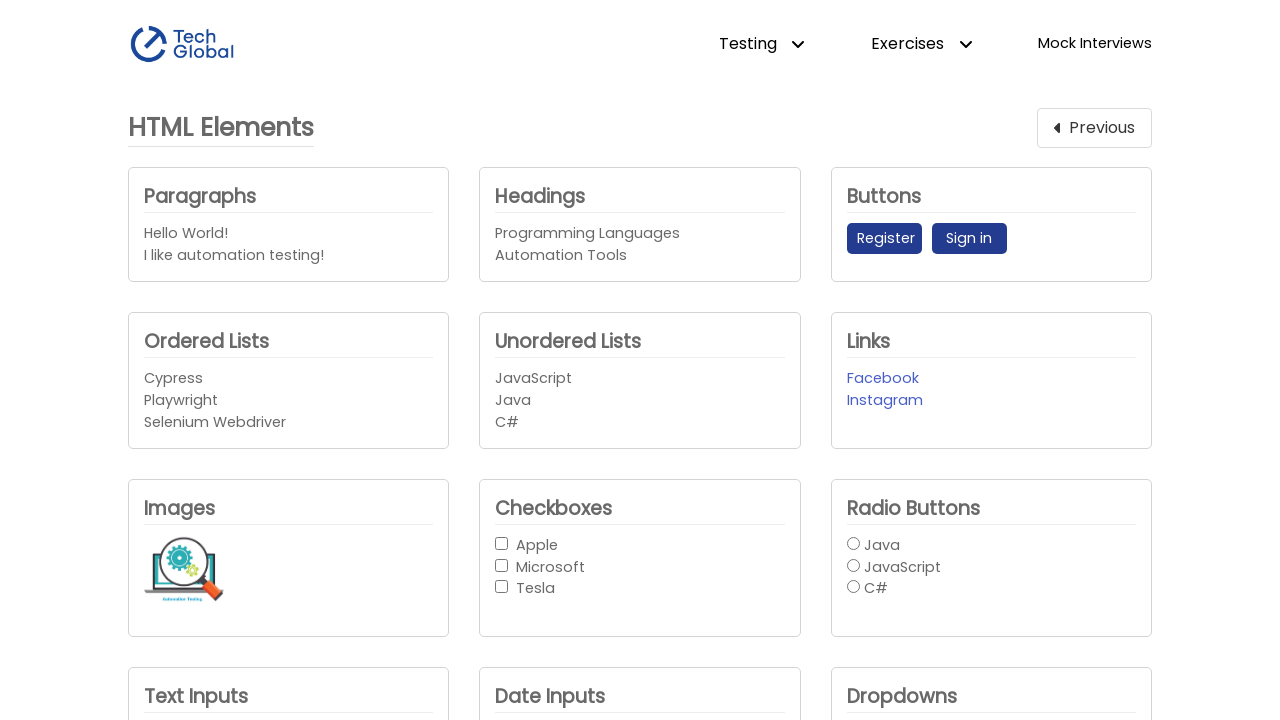

Checkbox elements loaded on HTML Elements page
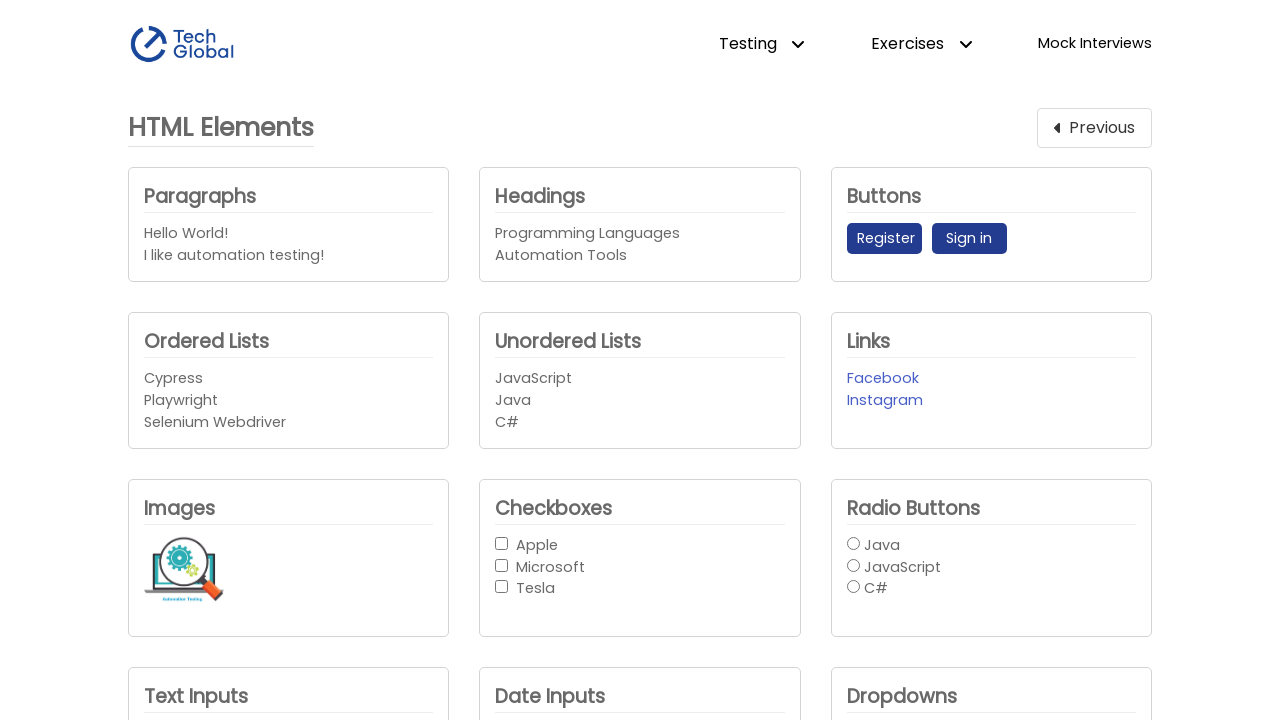

Located Apple checkbox element
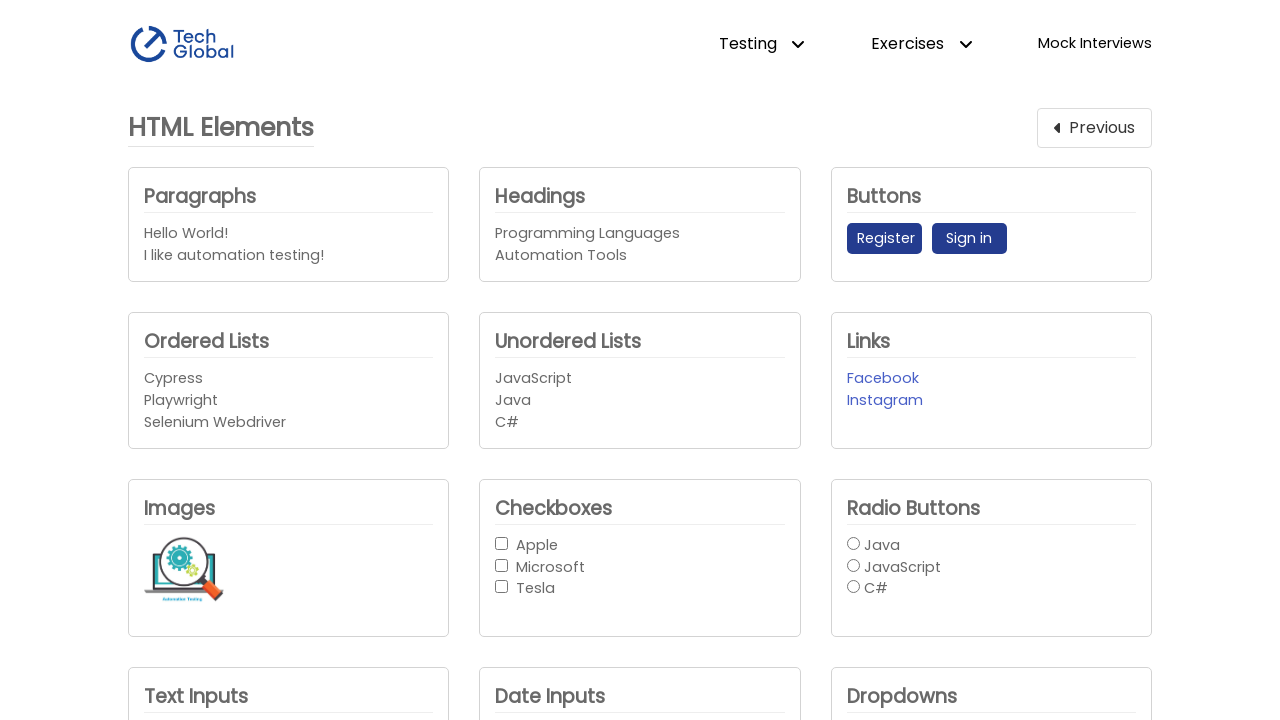

Located Microsoft checkbox element
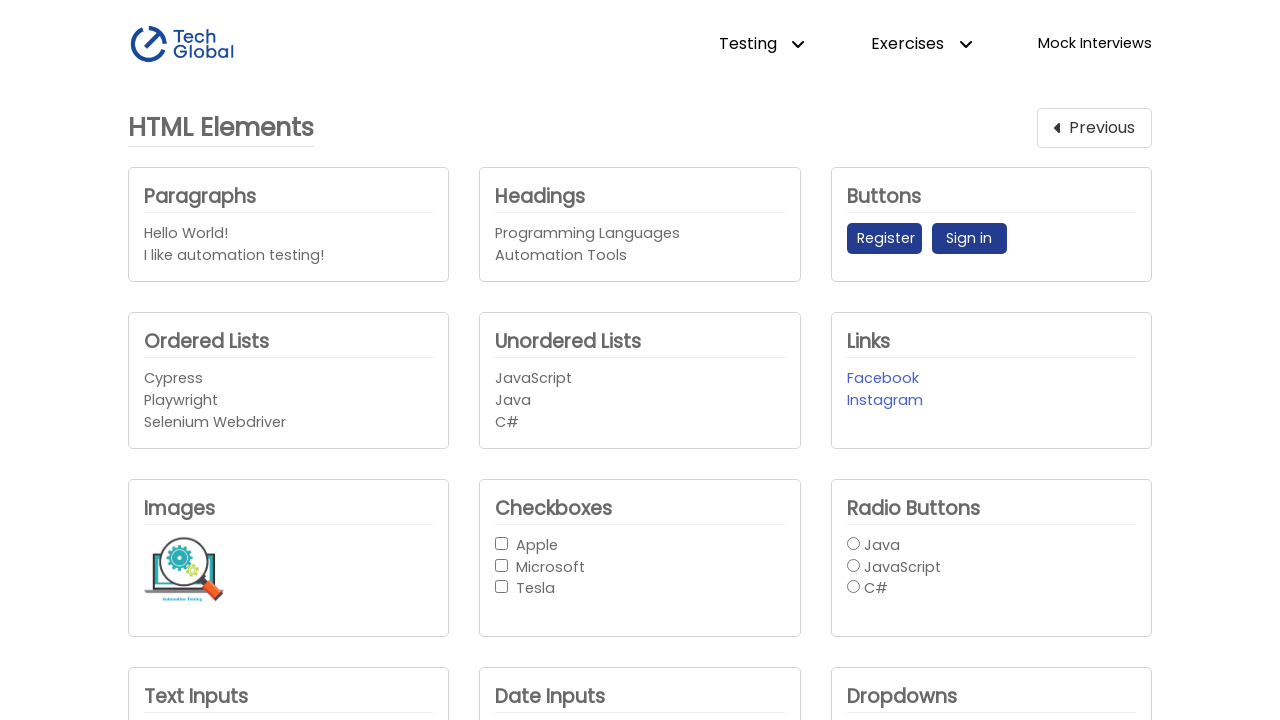

Located Tesla checkbox element
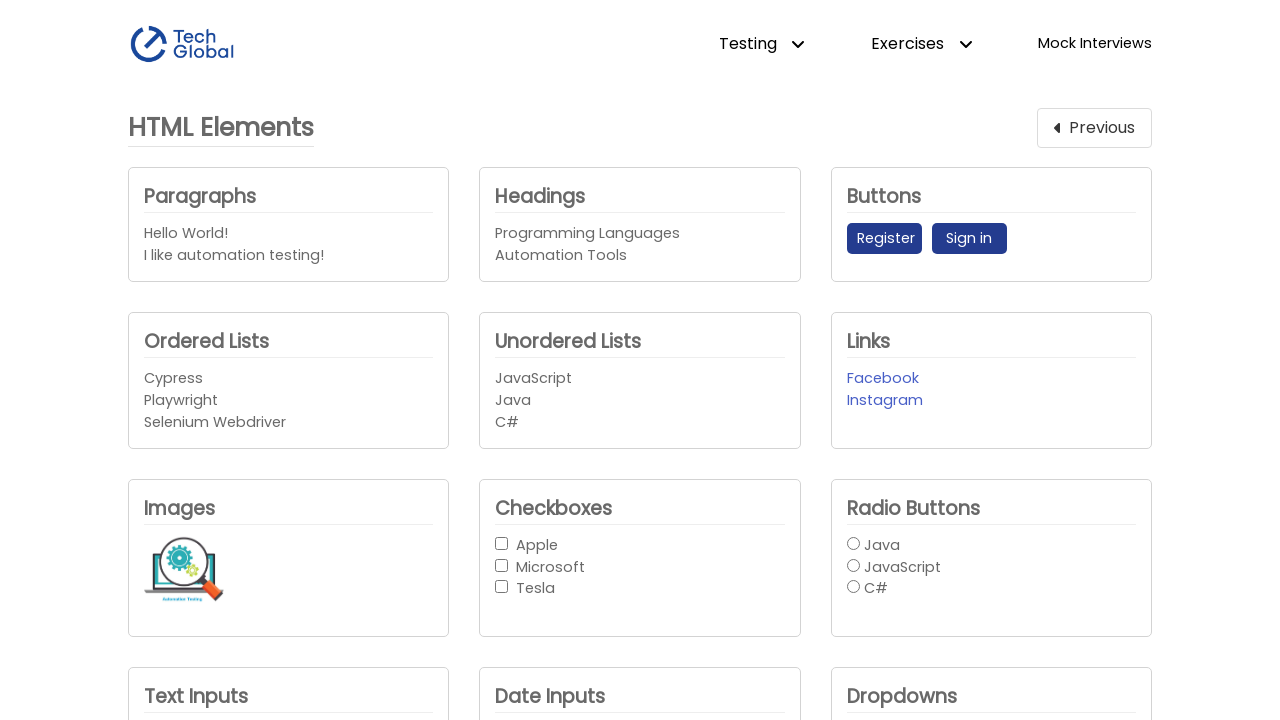

Checked Apple checkbox state: False
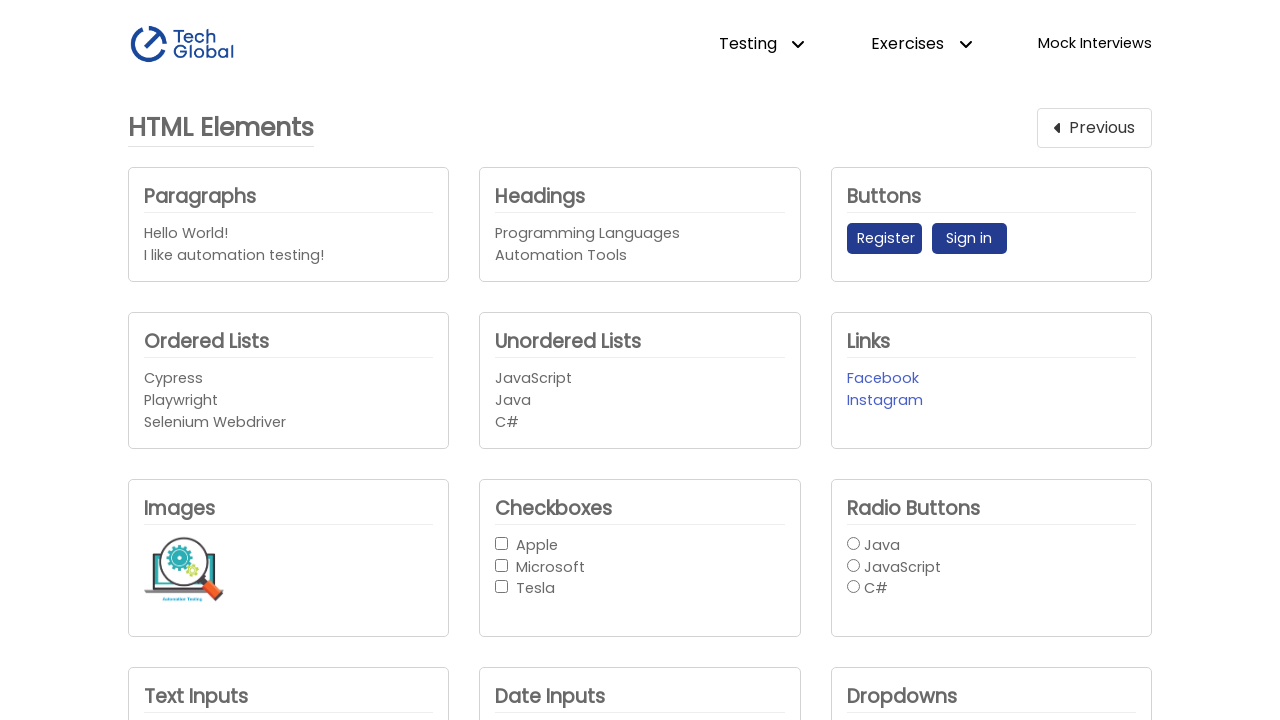

Checked Apple checkbox because it was not already checked at (502, 543) on internal:role=checkbox[name="Apple"i]
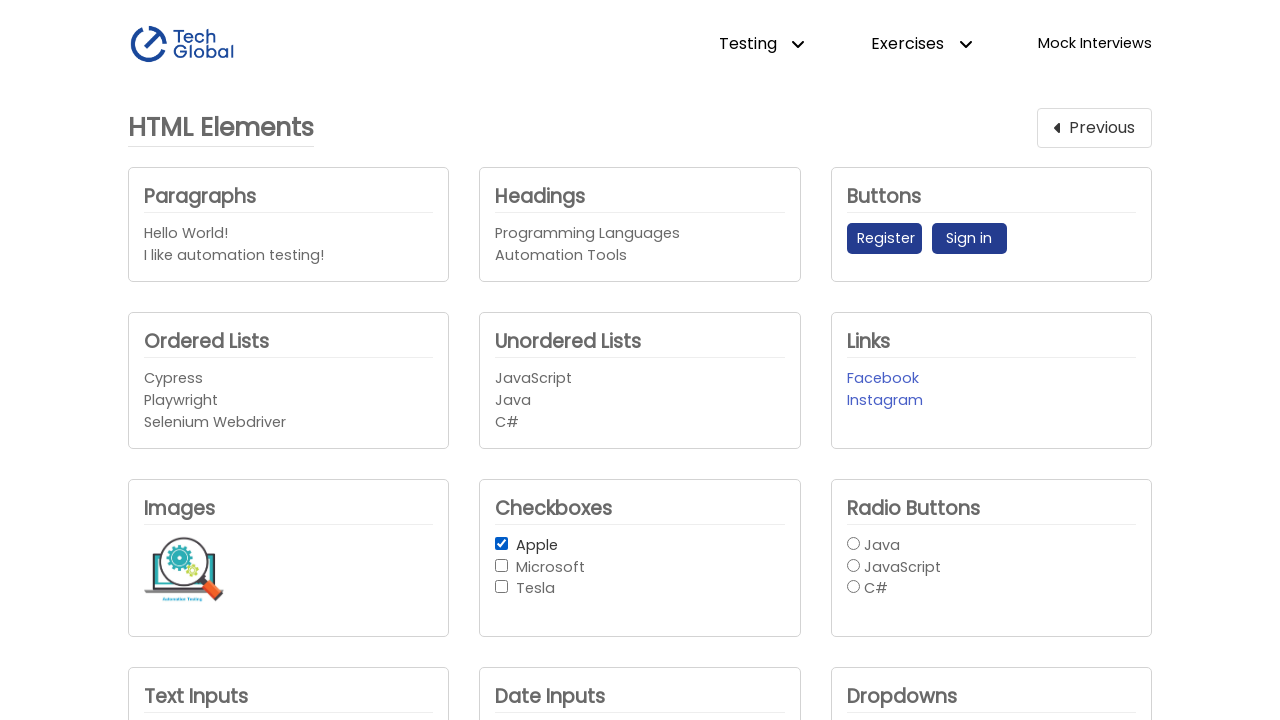

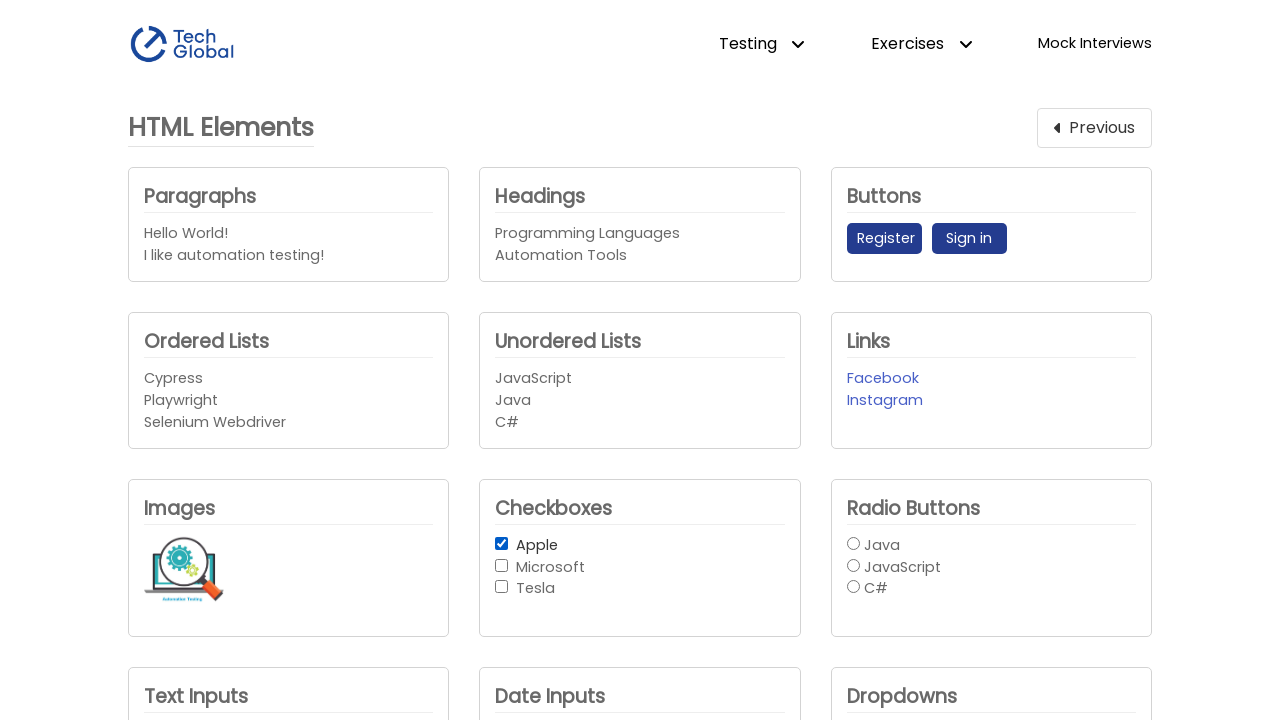